Tests the user registration form on ParaBank demo site by filling out all required fields (personal info, address, credentials) and submitting the registration form.

Starting URL: https://parabank.parasoft.com/parabank/register.htm

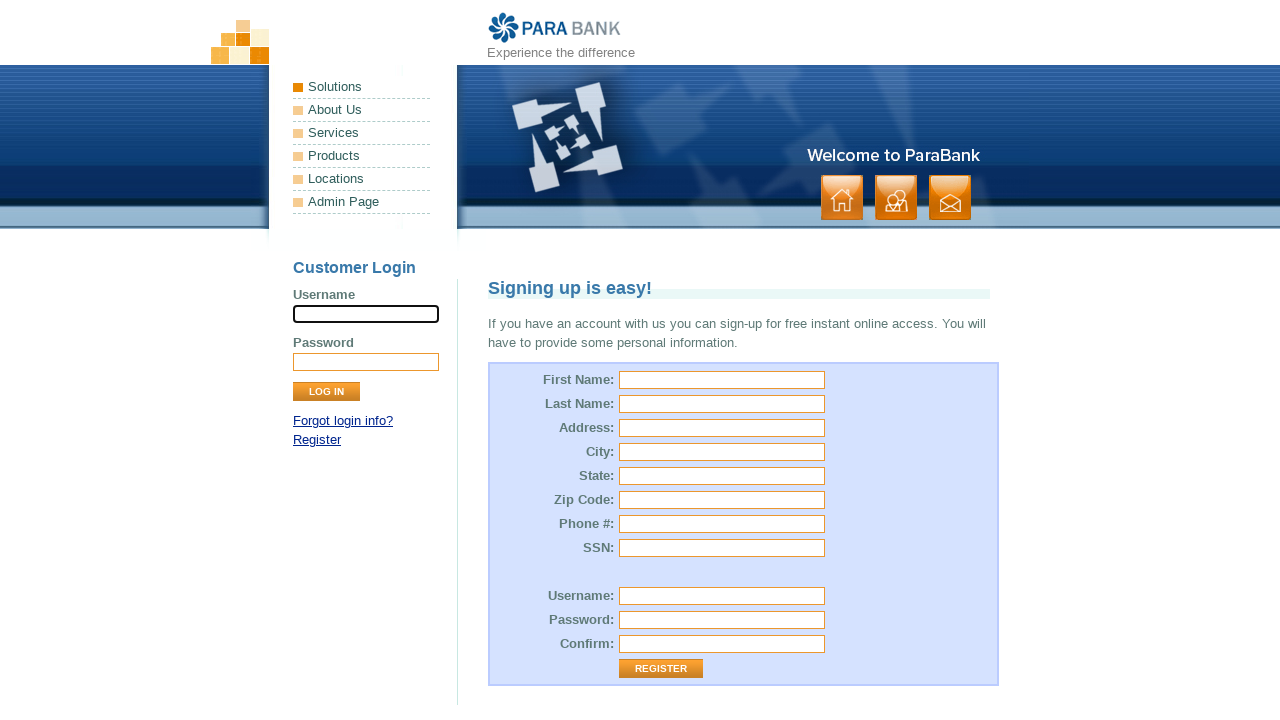

Generated random username to avoid conflicts
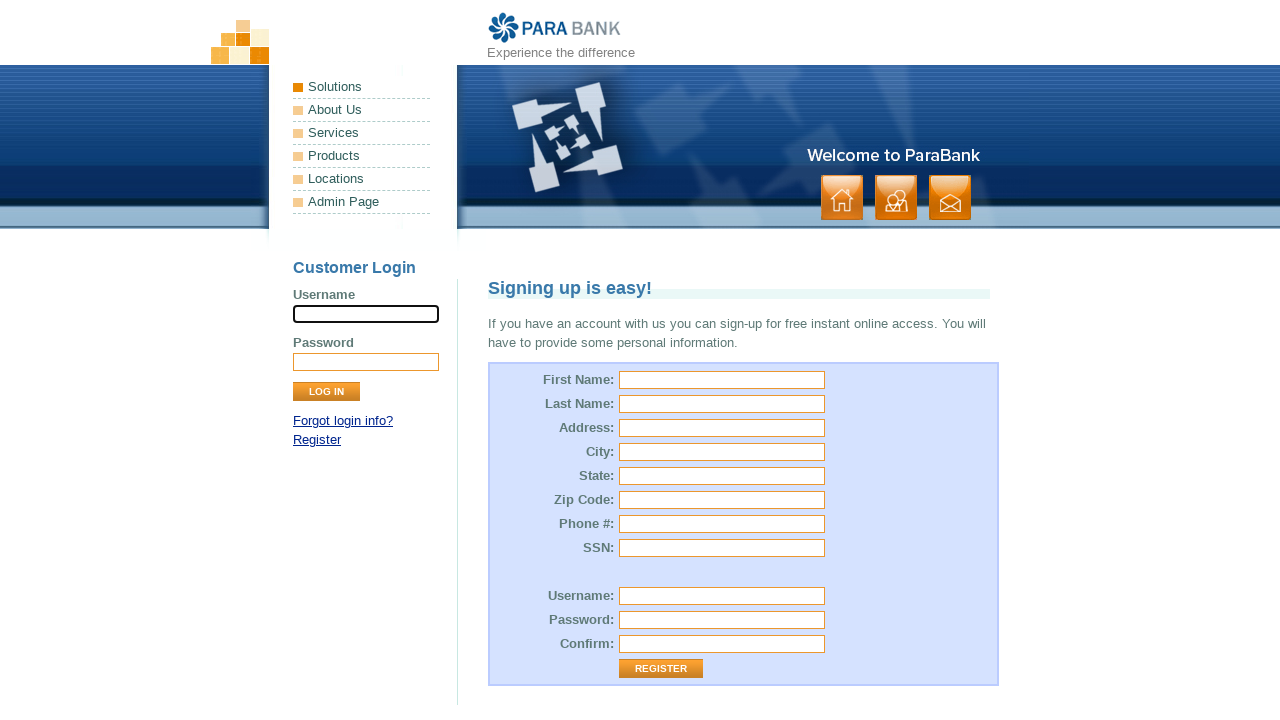

Filled first name field with 'Steve' on input#customer\.firstName
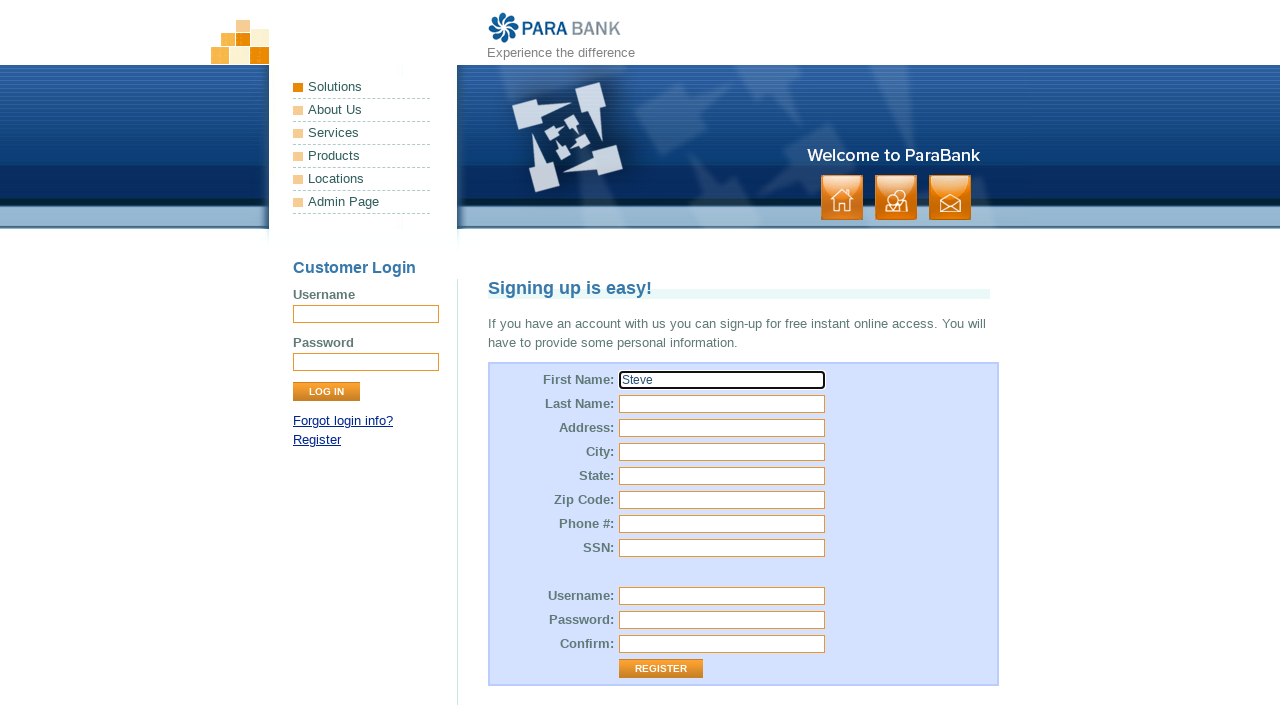

Filled last name field with 'kevin' on input#customer\.lastName
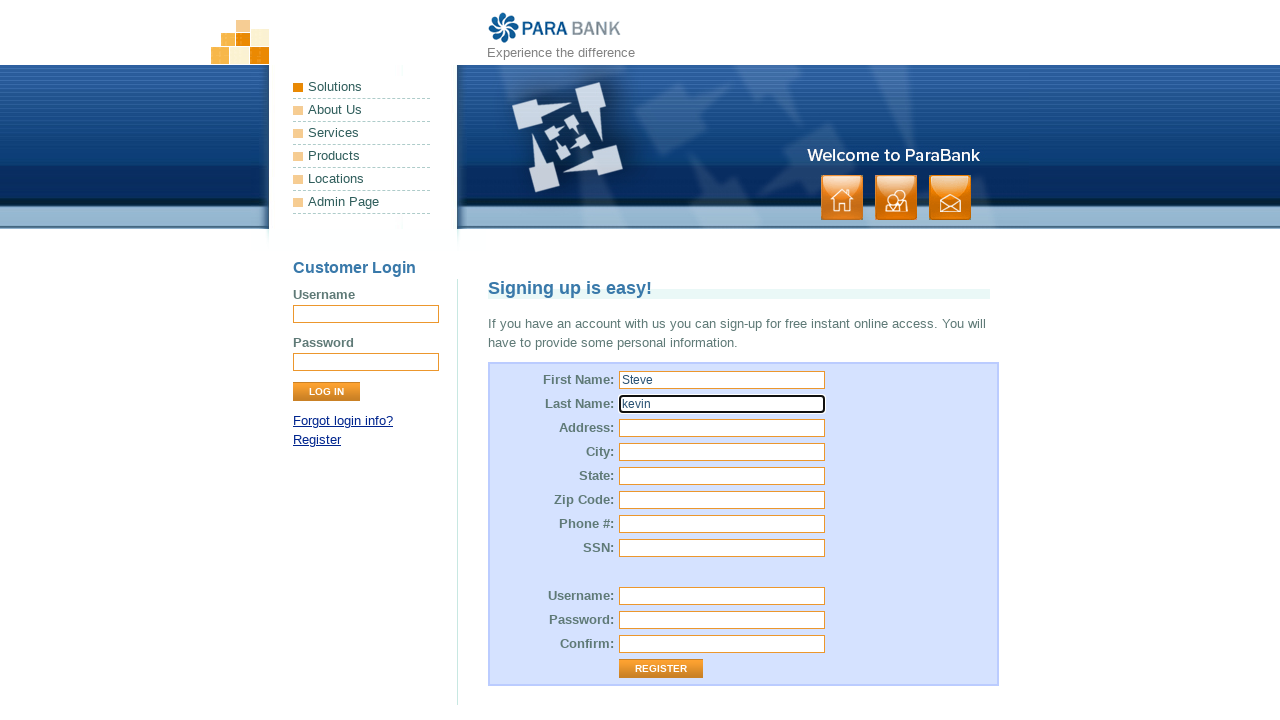

Filled street address field with '23 baker street' on input#customer\.address\.street
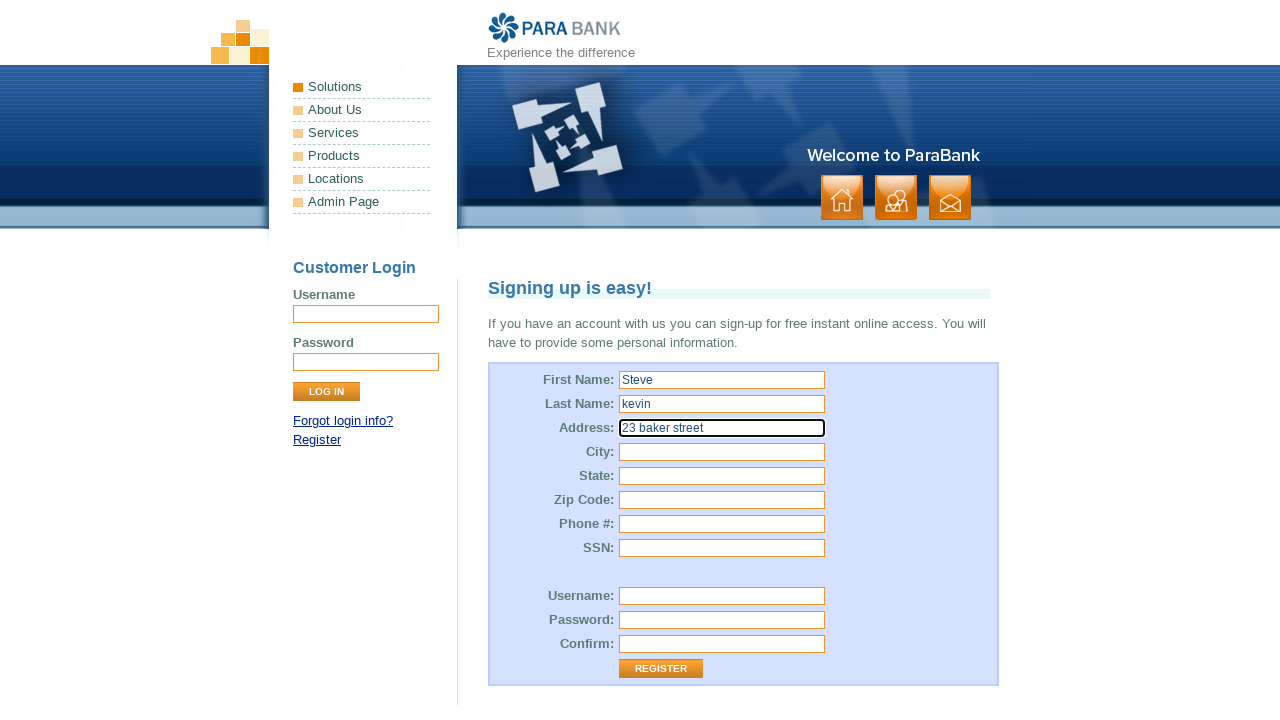

Filled city field with 'sydney' on input#customer\.address\.city
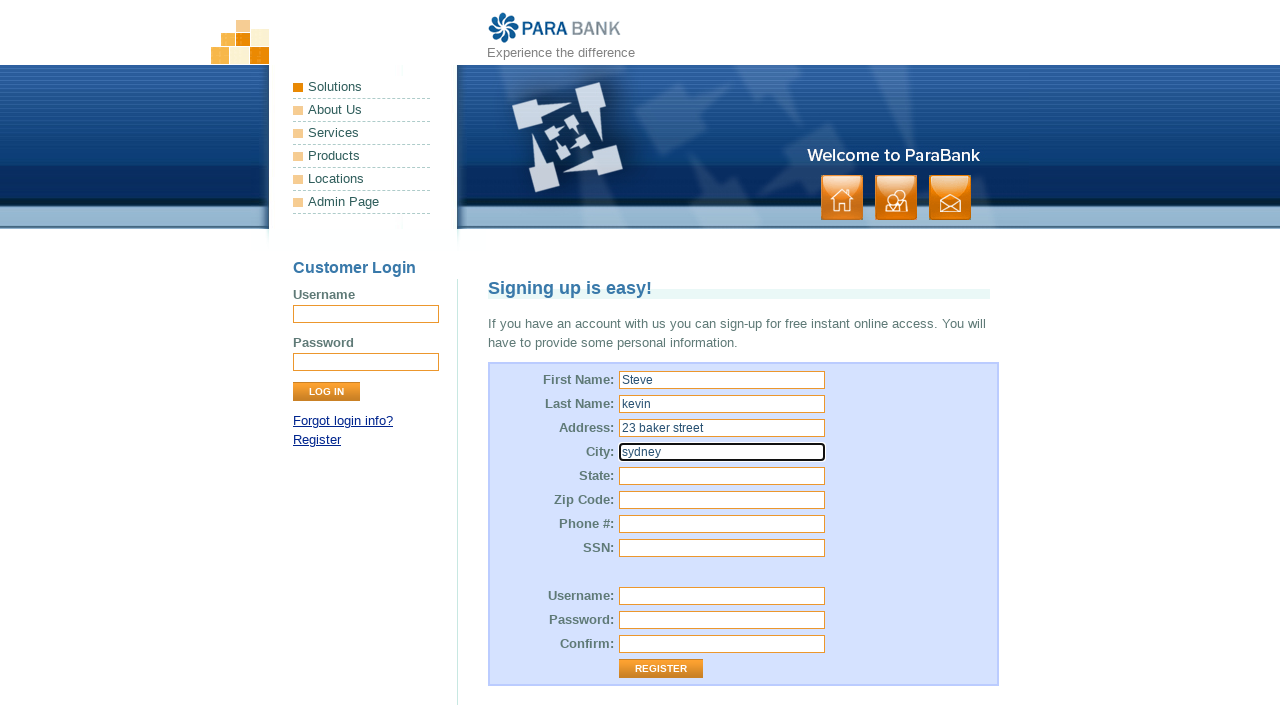

Filled state field with 'nsw' on input#customer\.address\.state
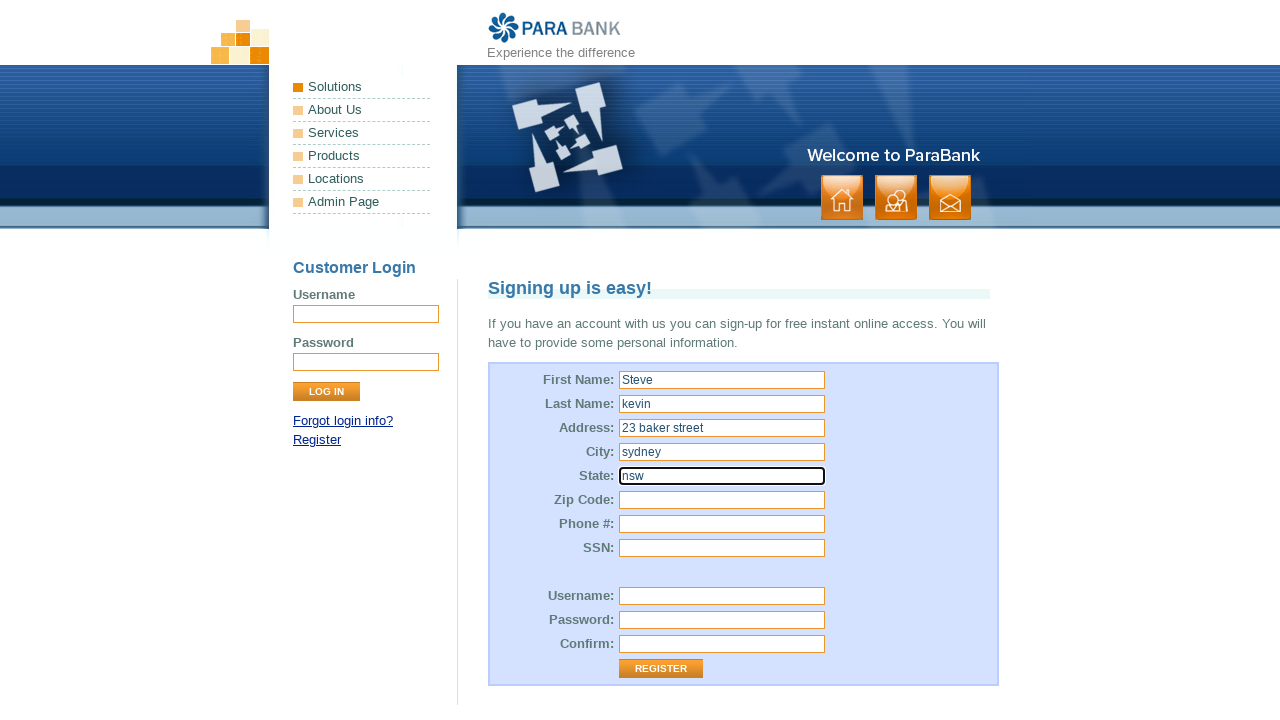

Filled zip code field with '2145' on input#customer\.address\.zipCode
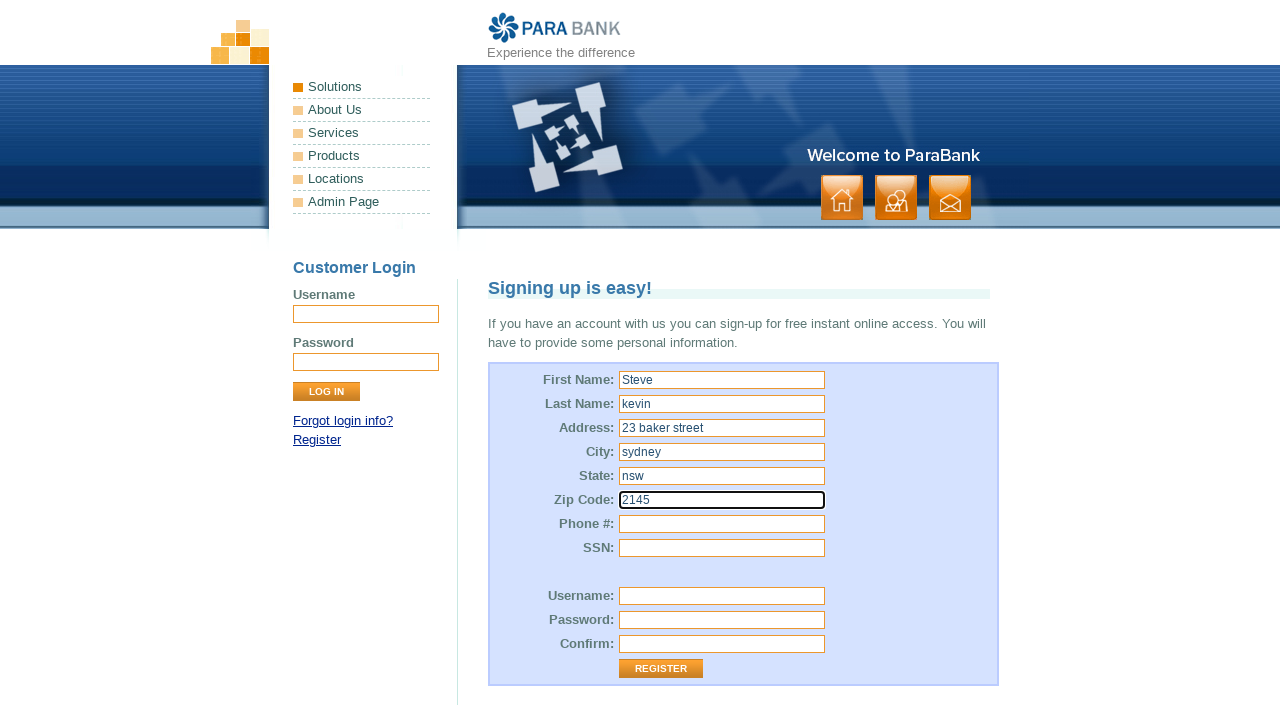

Filled SSN field with '23gh6565' on input#customer\.ssn
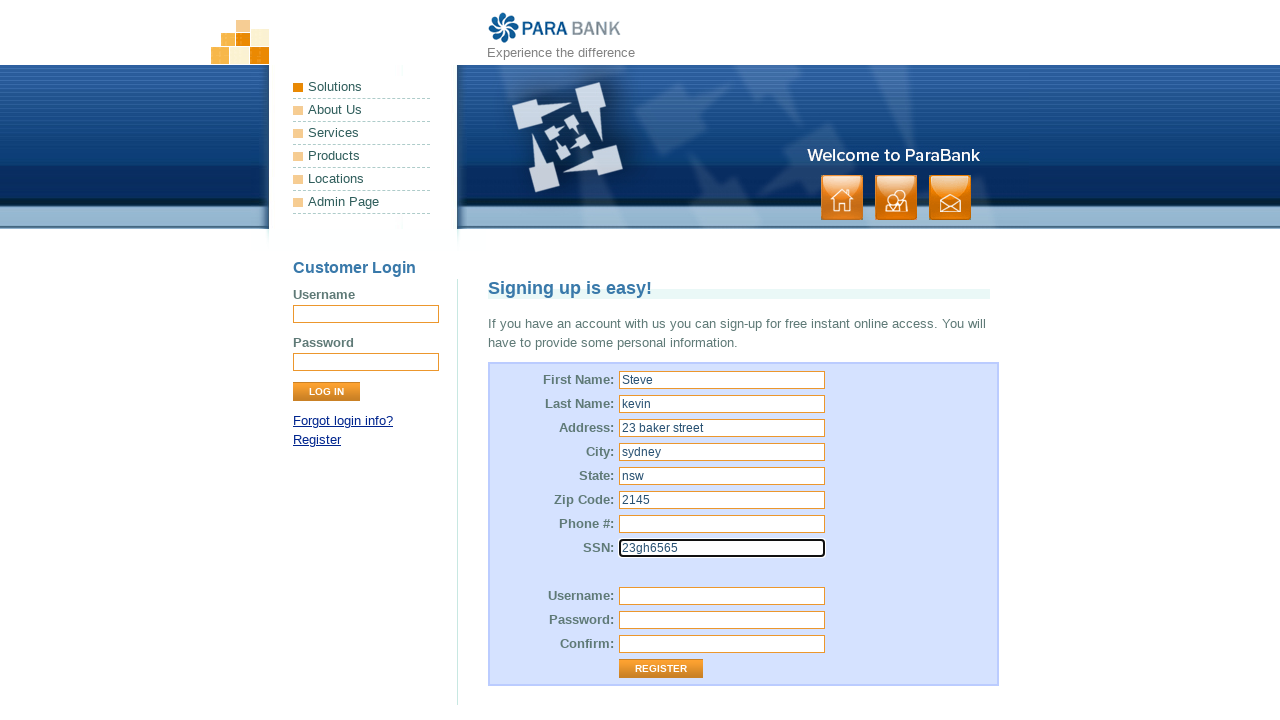

Filled username field with 'Steve5608' on input#customer\.username
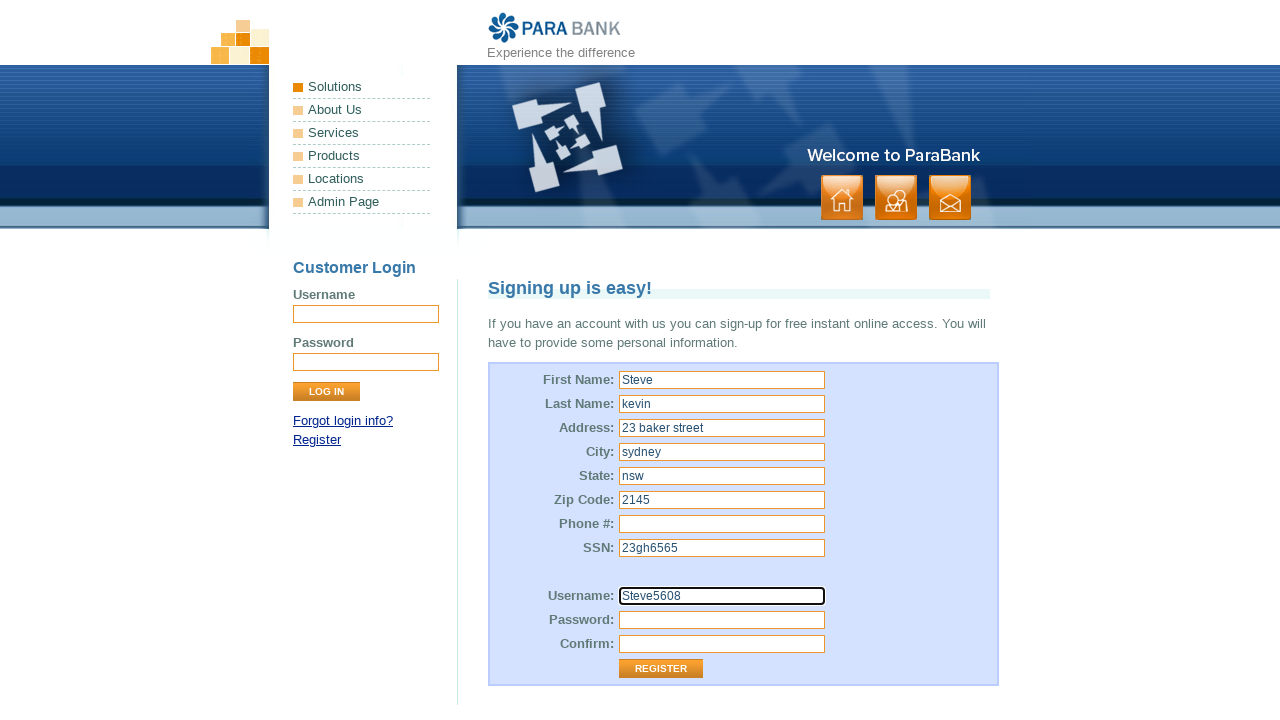

Filled password field with '12345678' on input#customer\.password
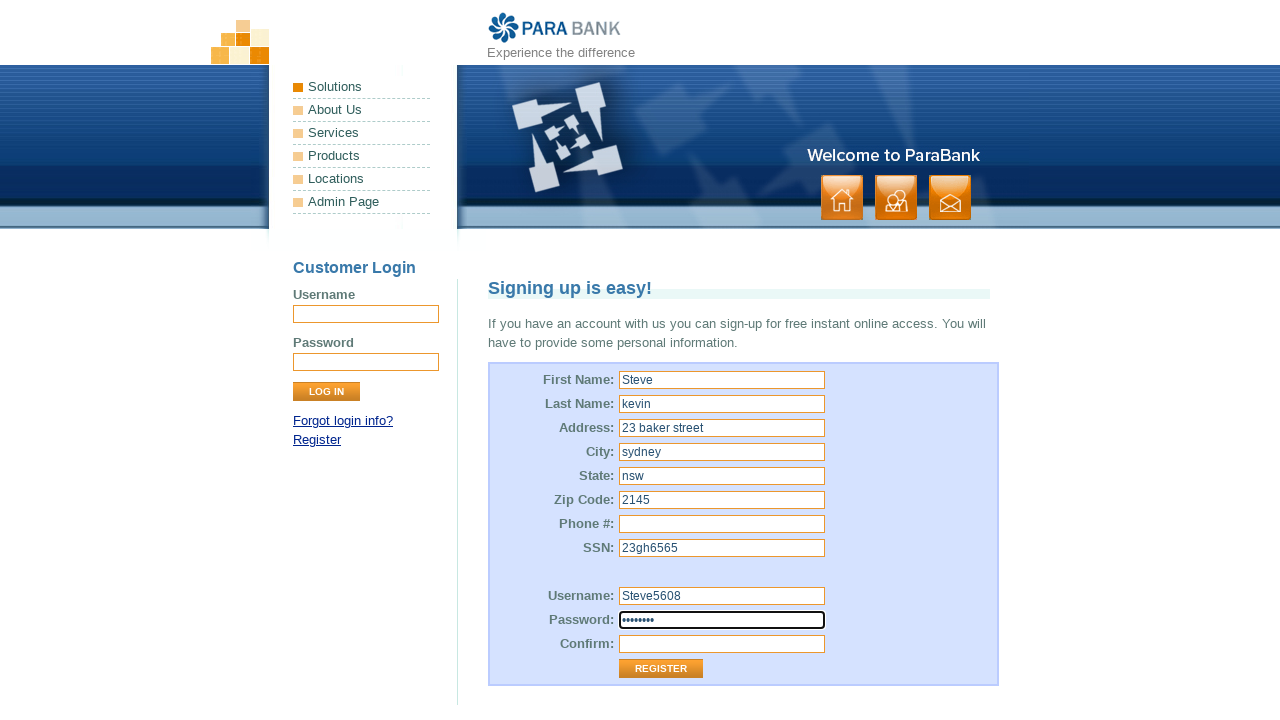

Filled repeated password field with '12345678' on input#repeatedPassword
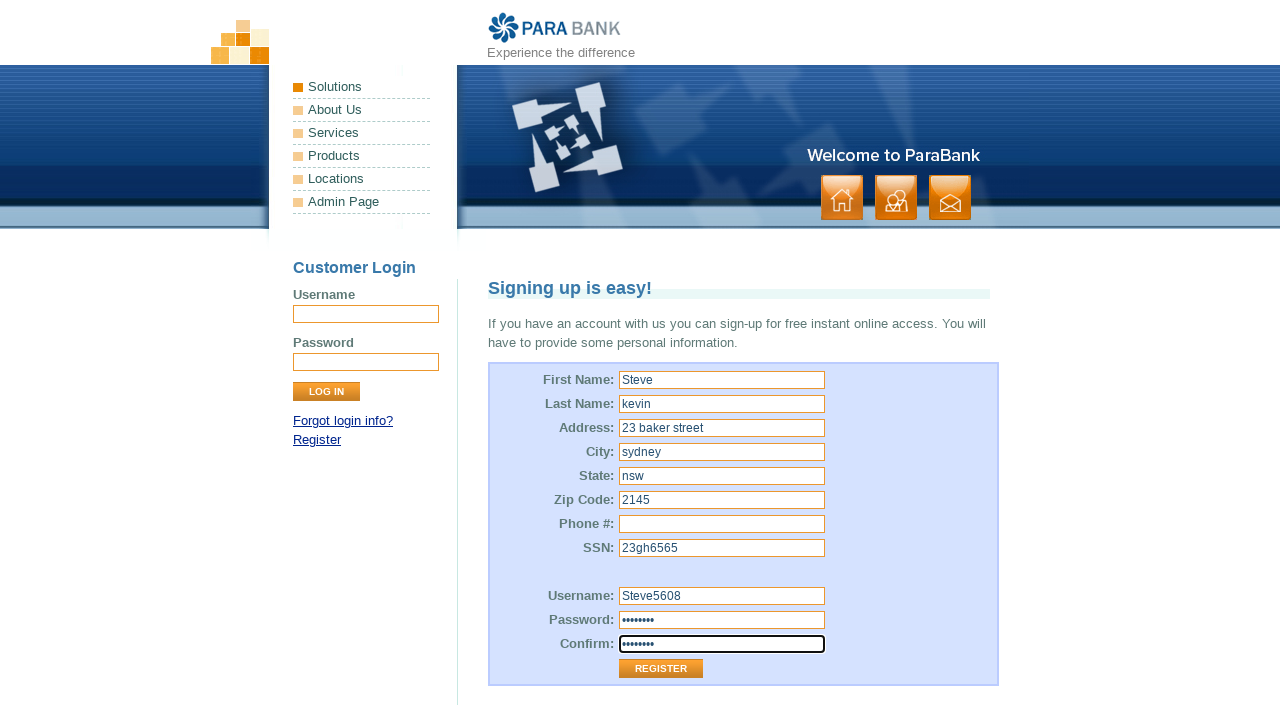

Clicked Register button to submit the form at (661, 669) on input[value='Register']
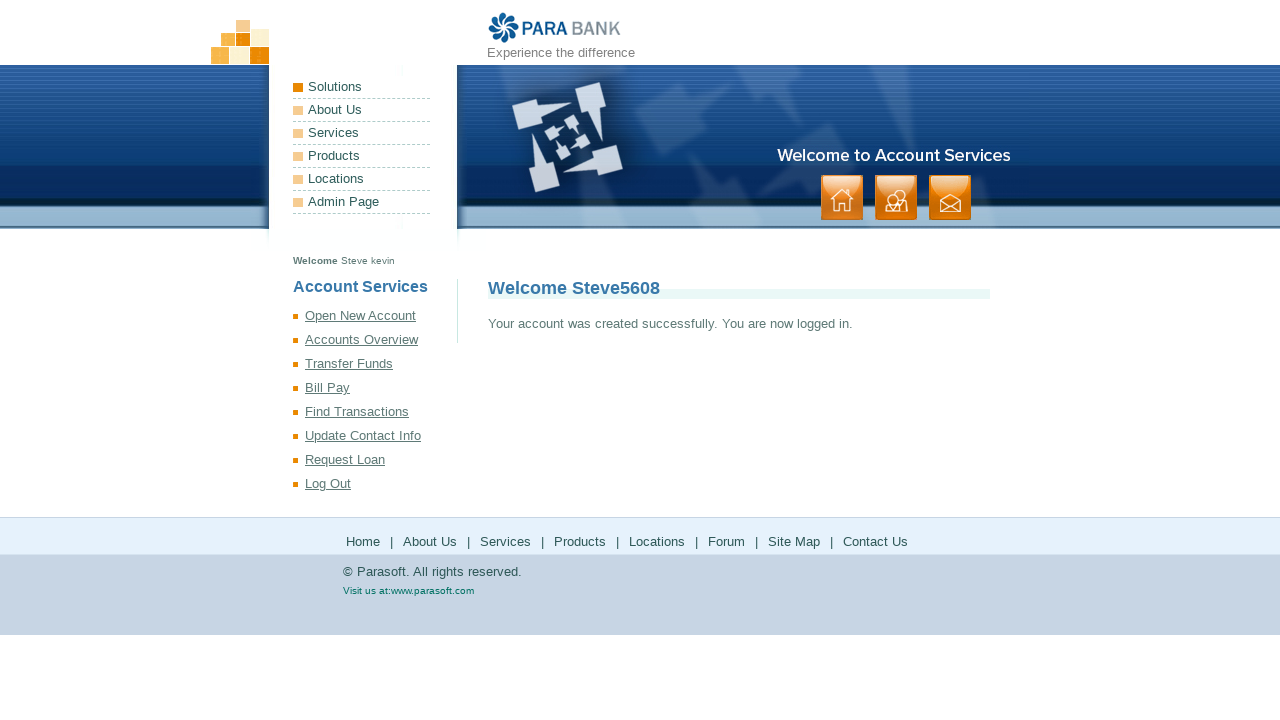

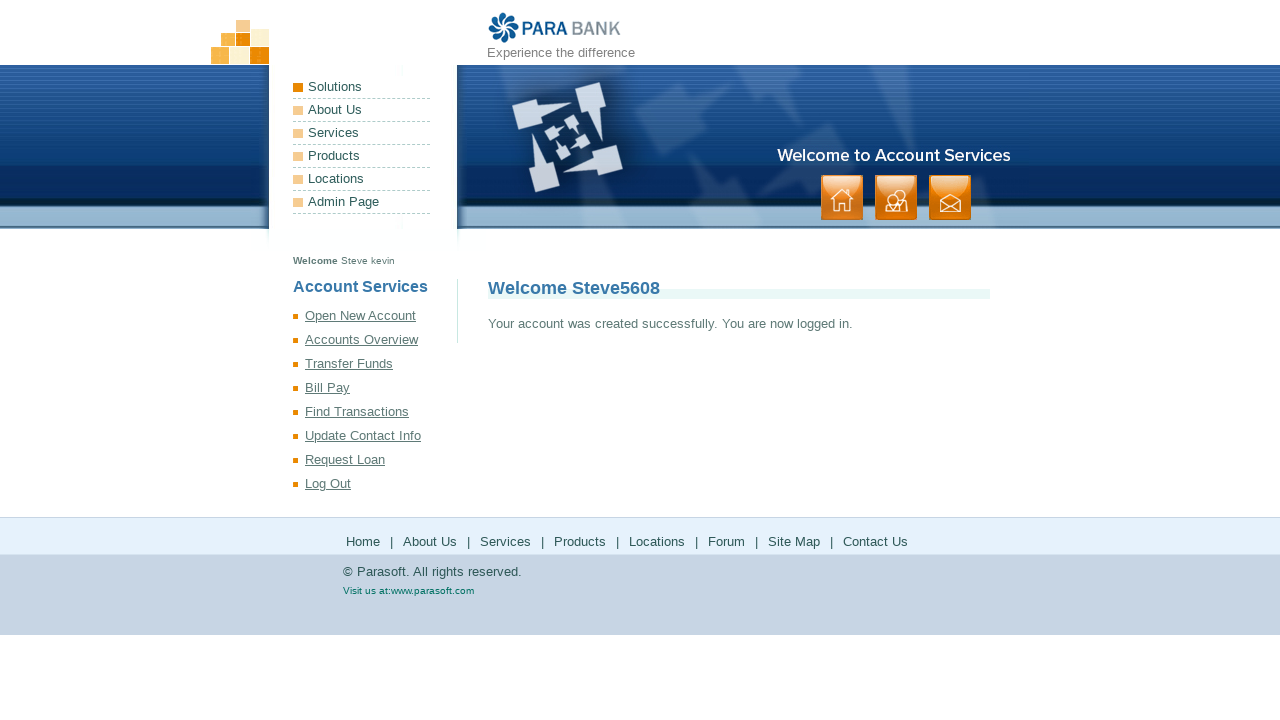